Tests sessionStorage manipulation on YouTube by getting, setting, removing items and clearing the session storage.

Starting URL: https://www.youtube.com/watch?v=dQw4w9WgXcQ

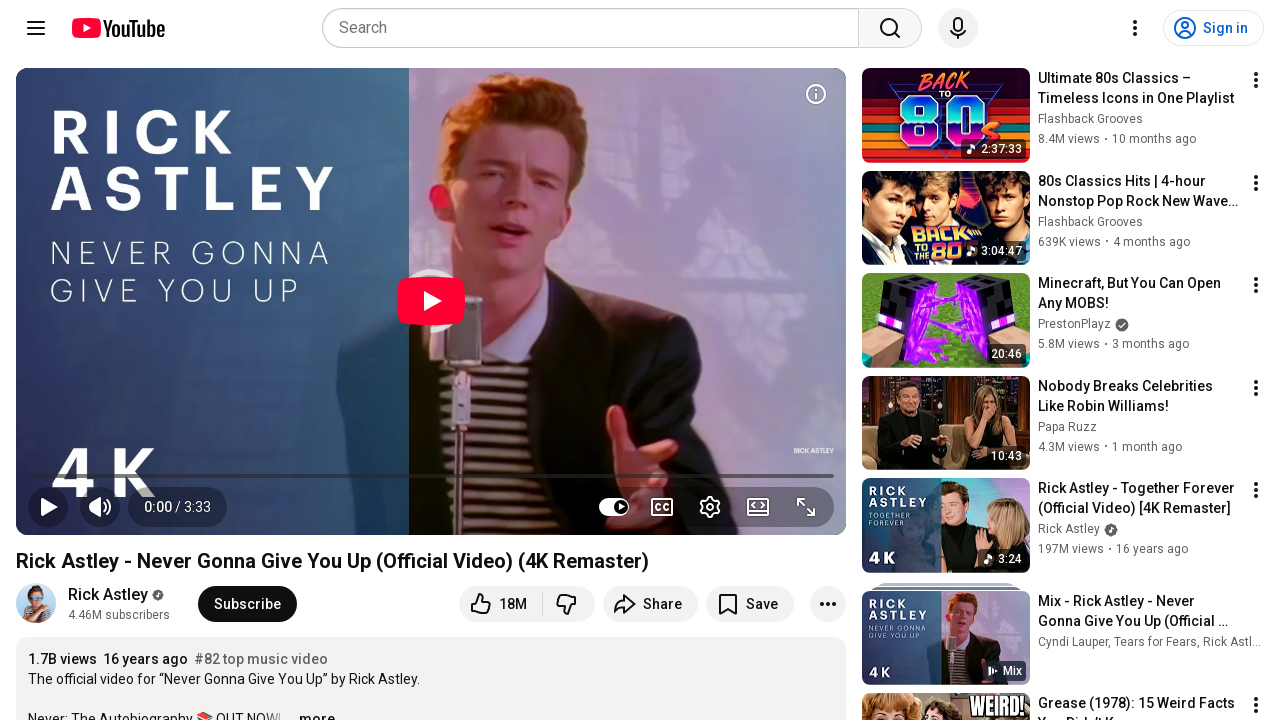

Waited for page to load and network to be idle
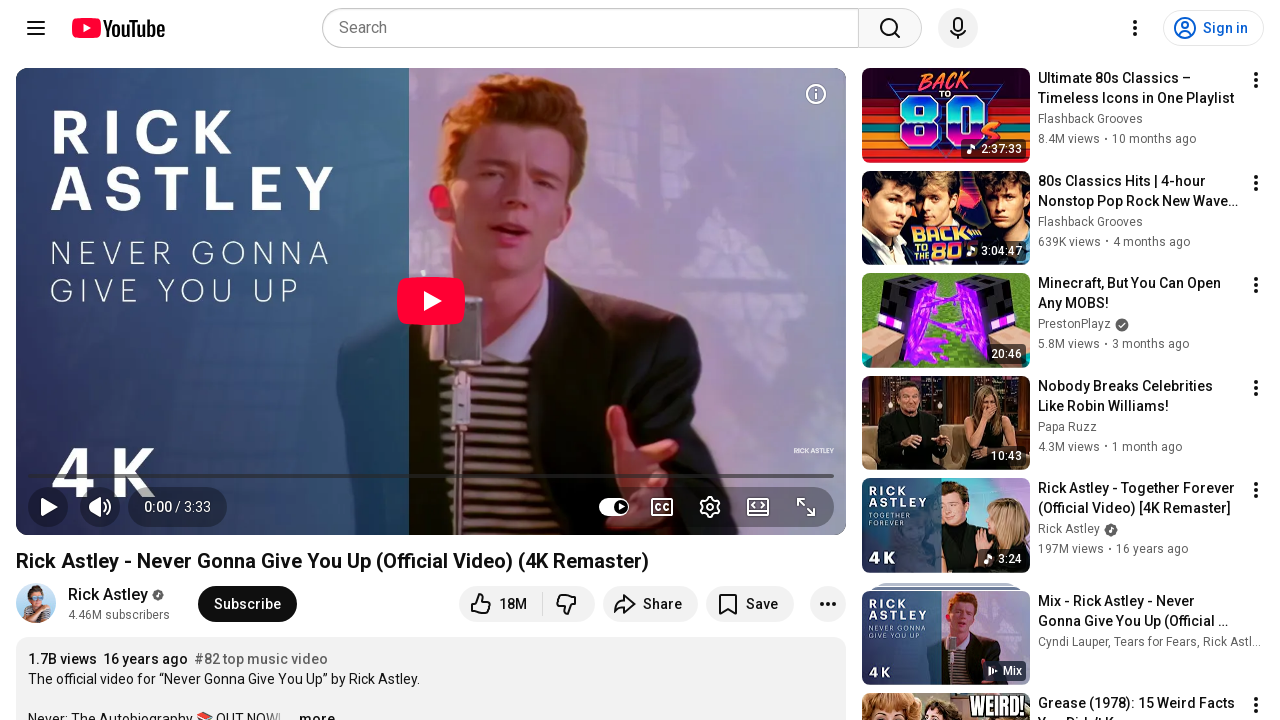

Retrieved sessionStorage item 'yt-remote-session-app'
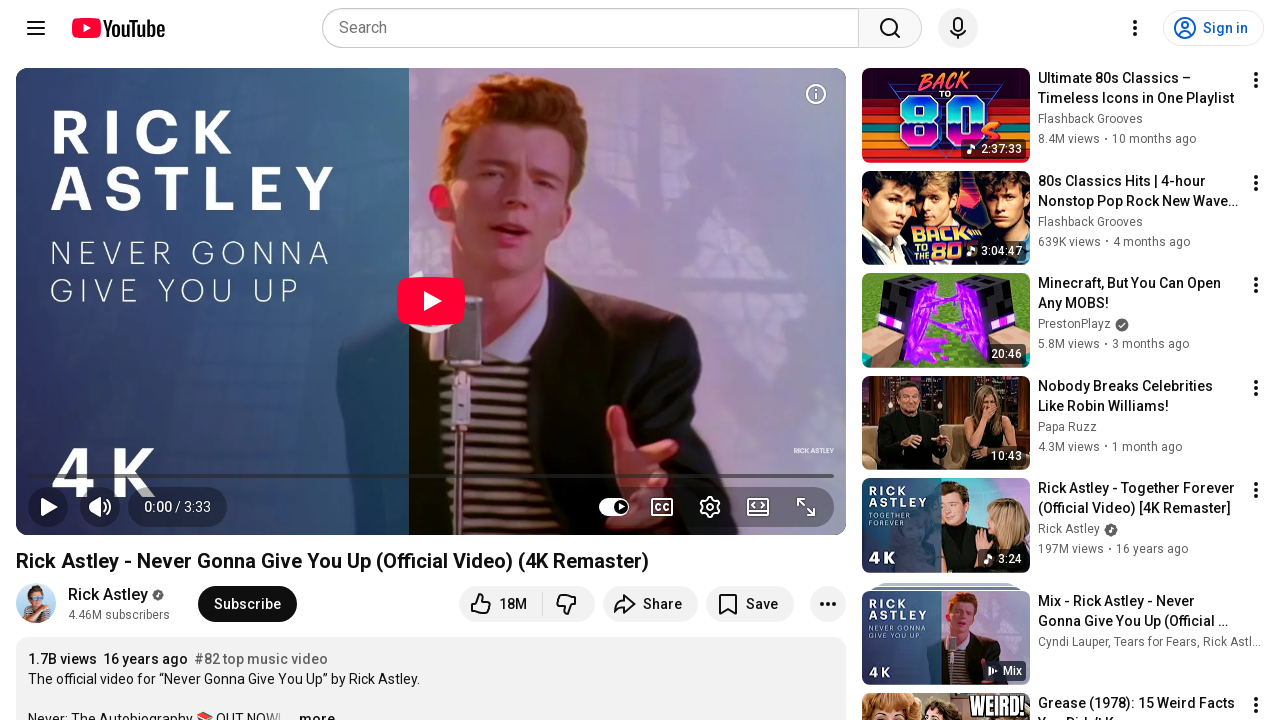

Retrieved sessionStorage size
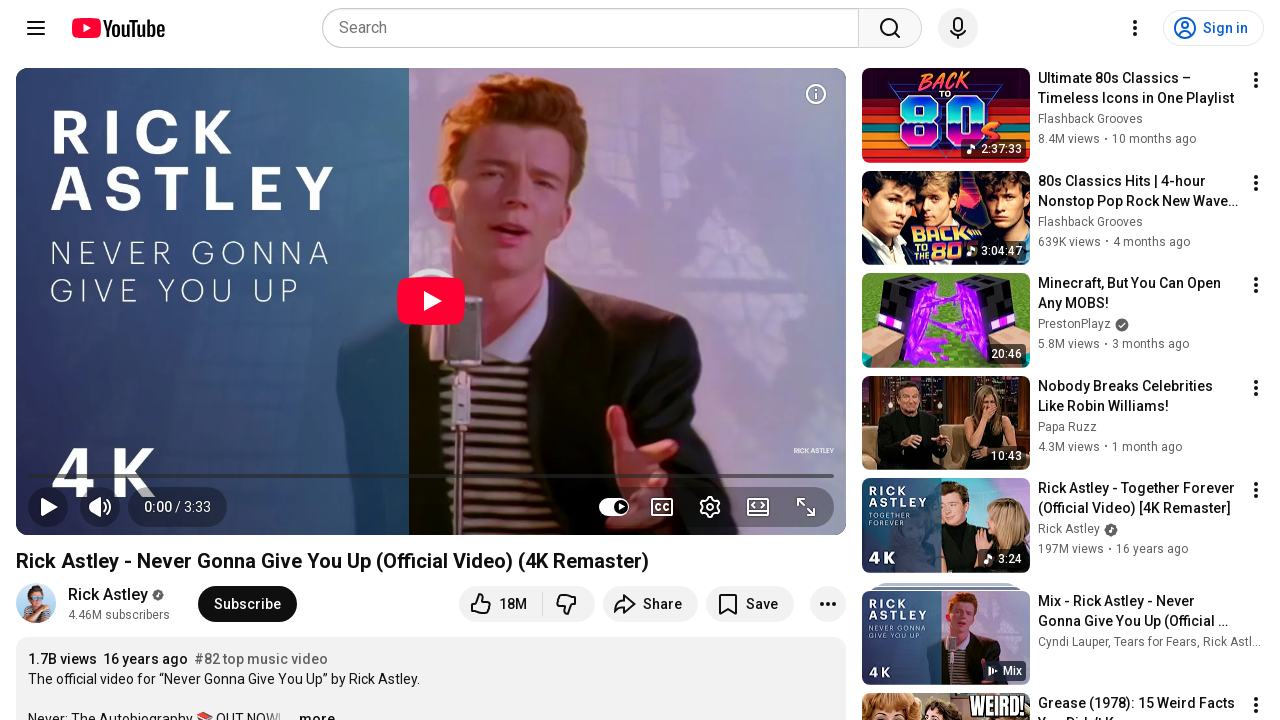

Retrieved all sessionStorage keys
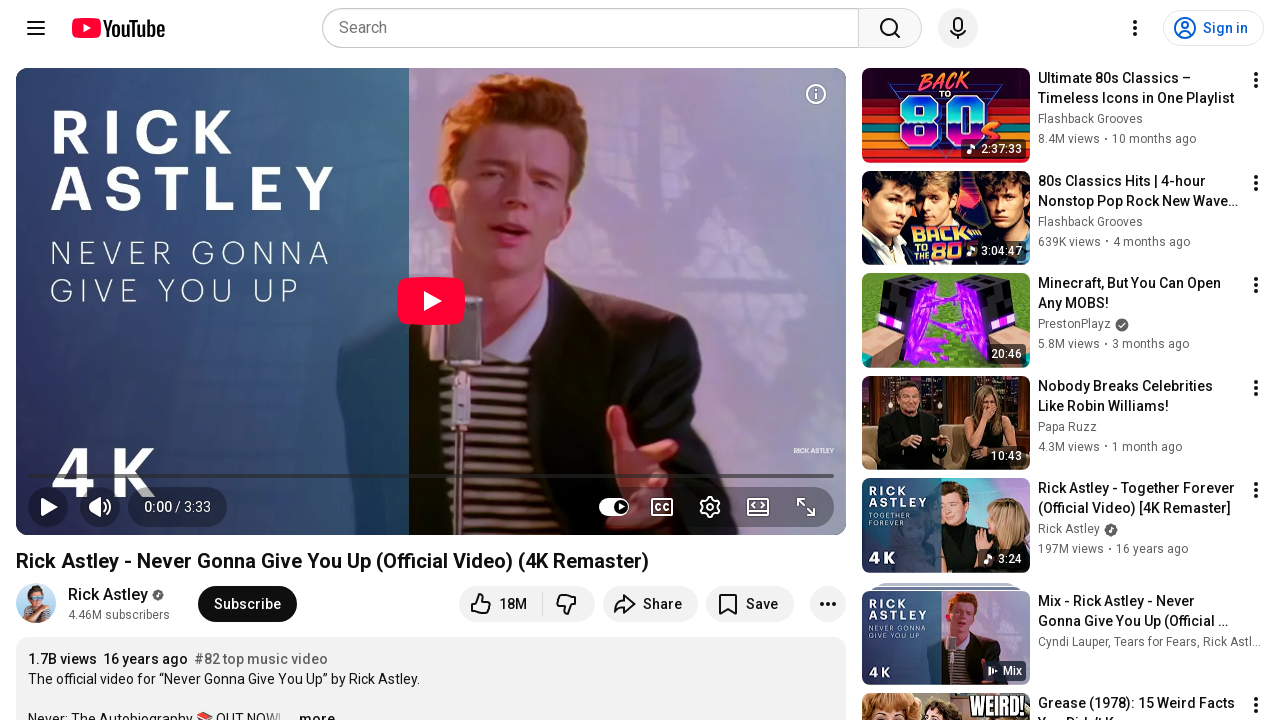

Removed sessionStorage item 'yt-remote-session-app'
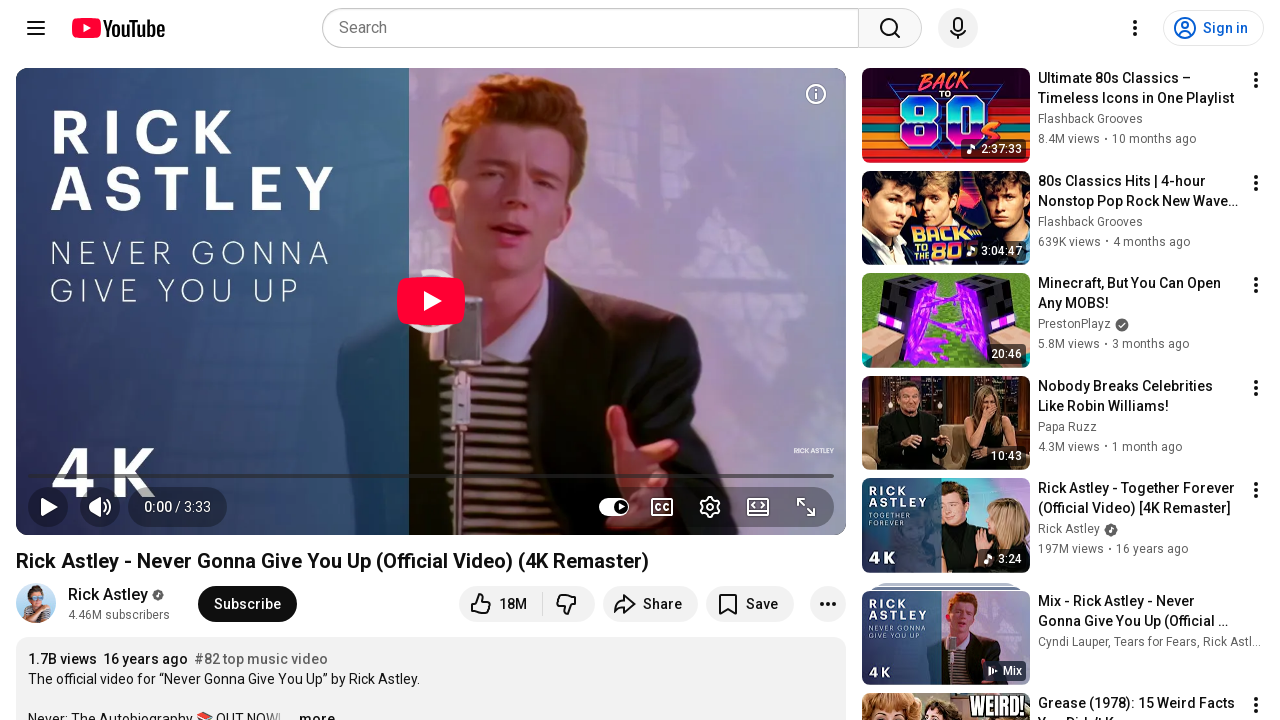

Set new sessionStorage item 'spell' with value 'Alohomora!'
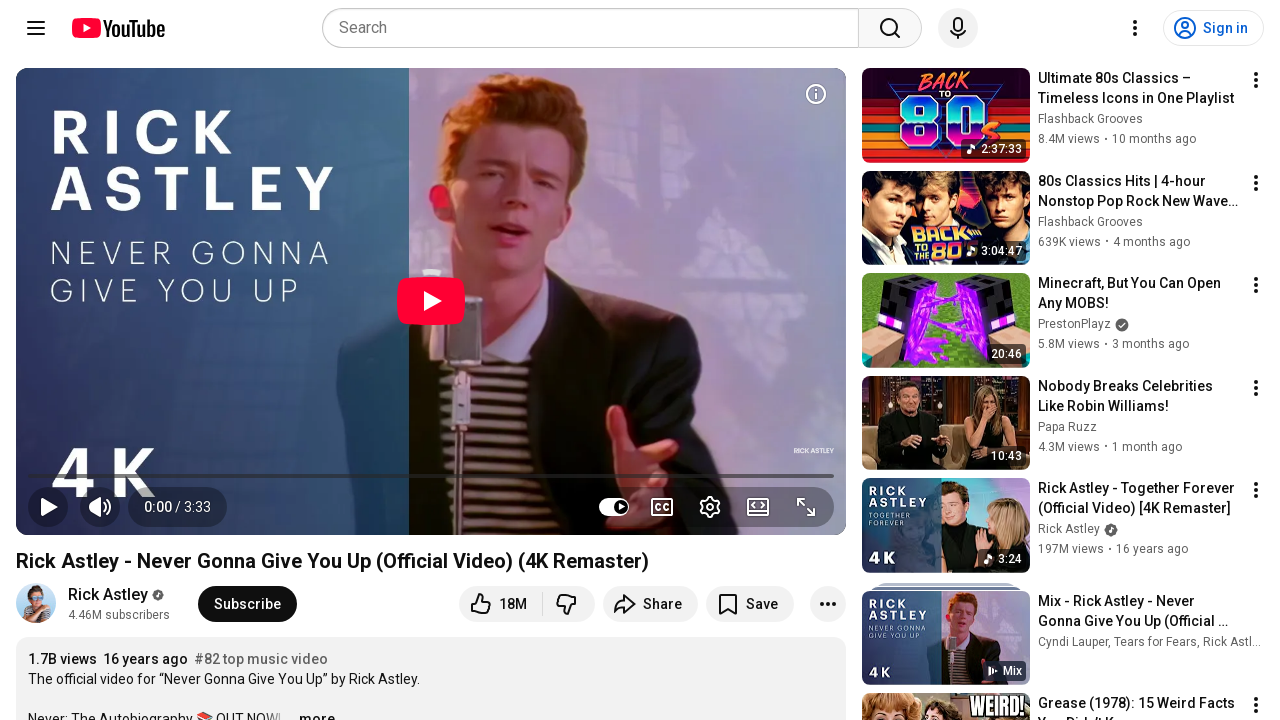

Cleared all sessionStorage
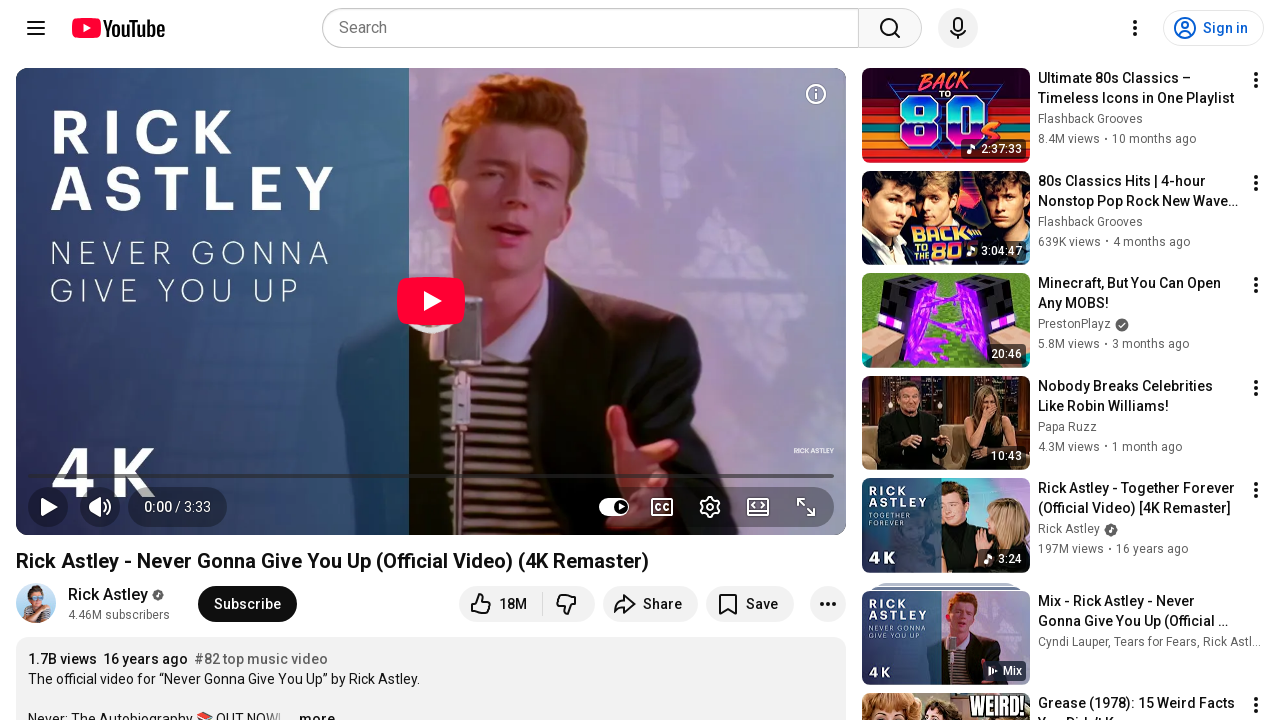

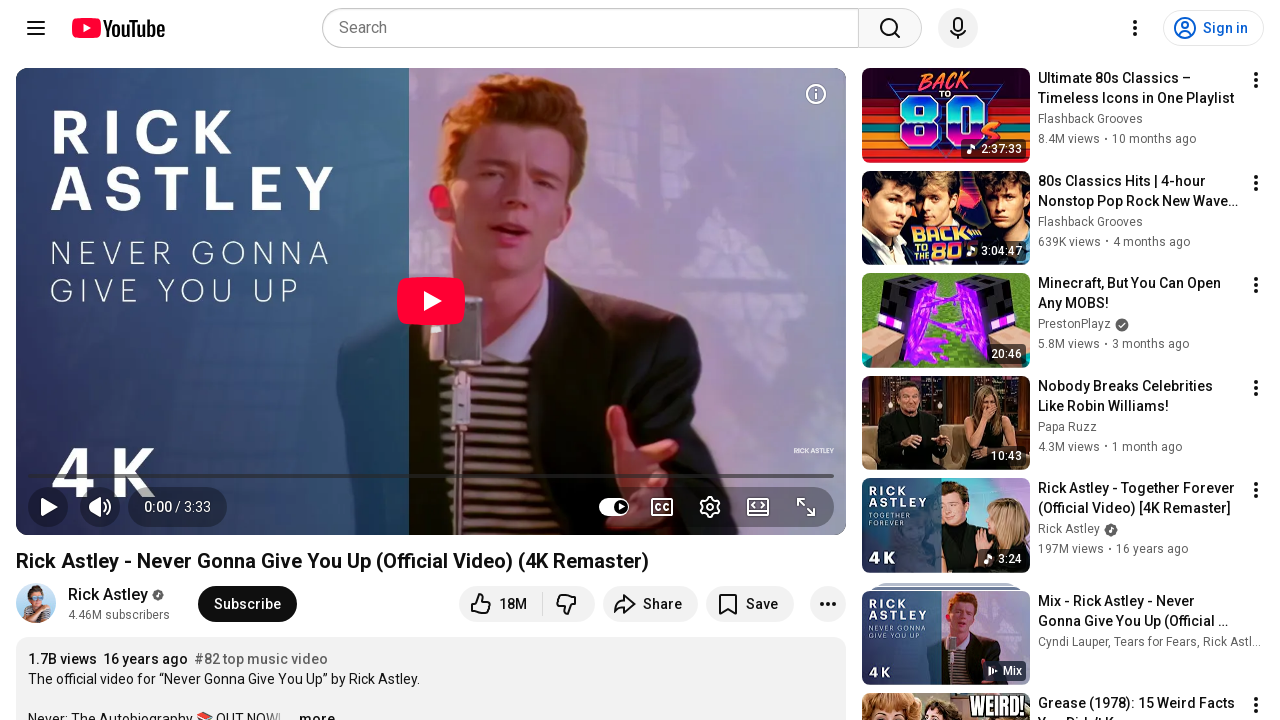